Tests alert functionality by entering a name, triggering an alert, verifying the name appears in the alert text, and accepting the alert

Starting URL: https://rahulshettyacademy.com/AutomationPractice/

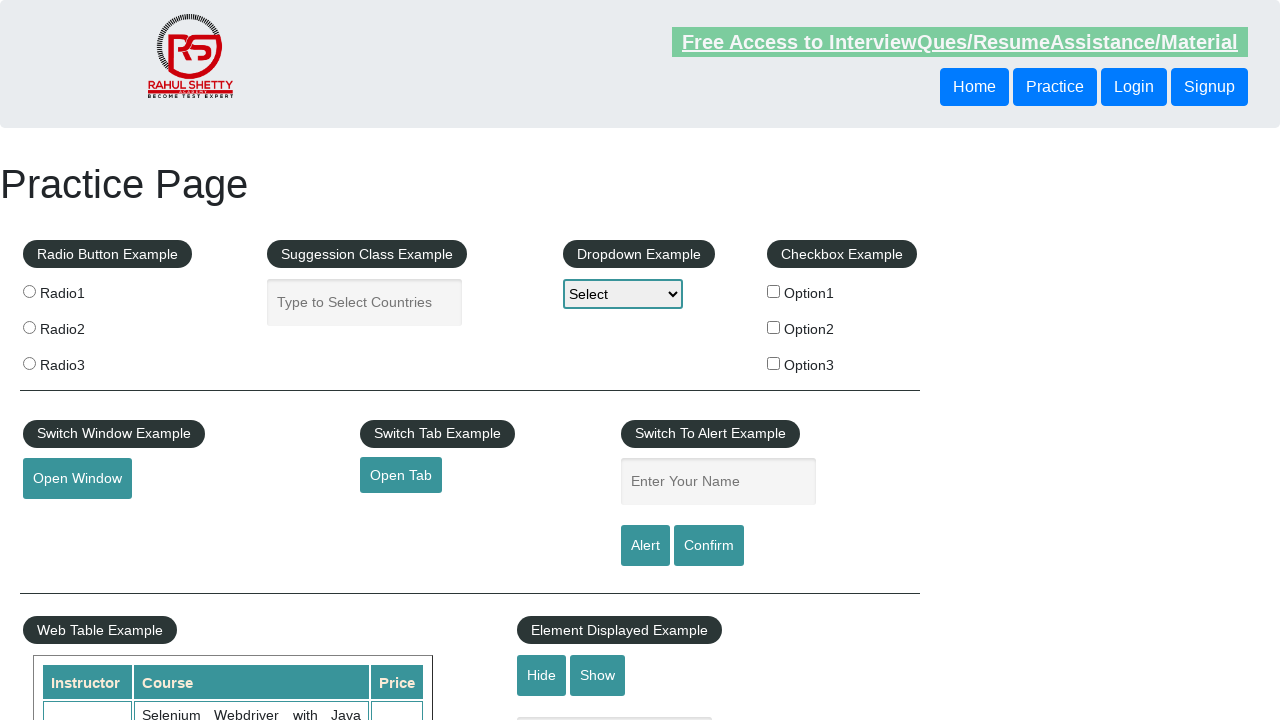

Navigated to AutomationPractice page
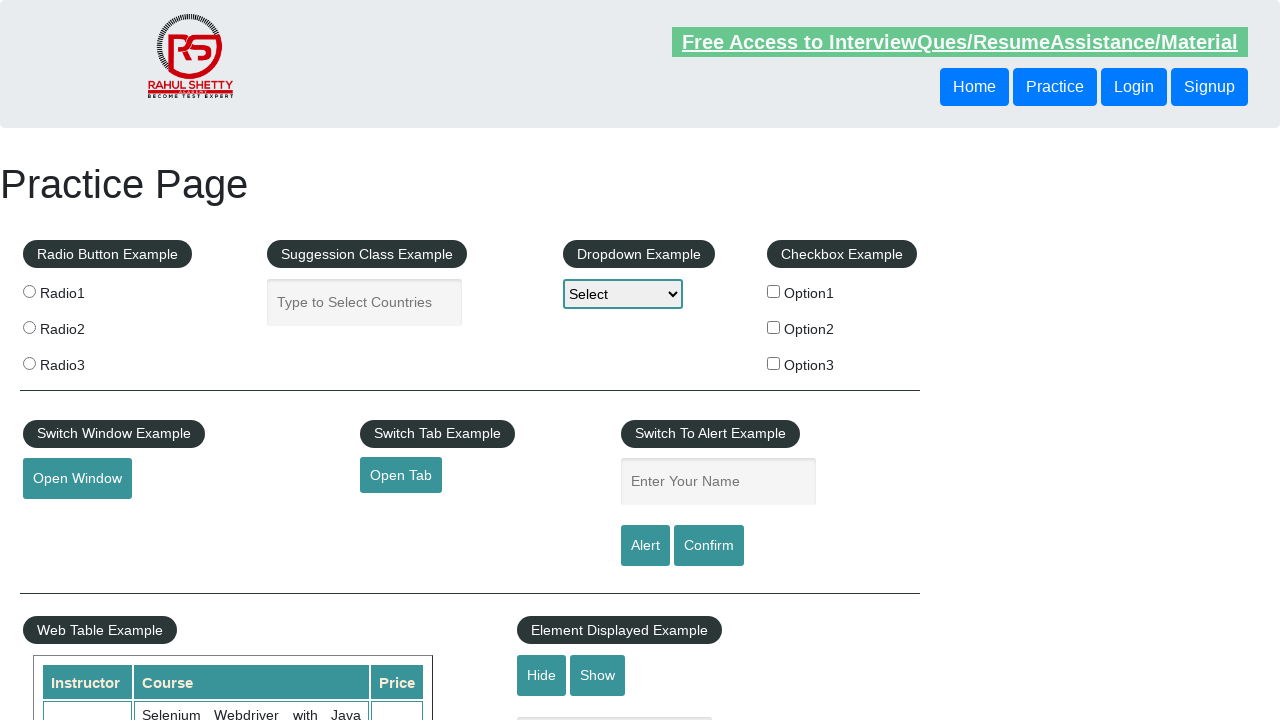

Filled name field with 'Job' on #name
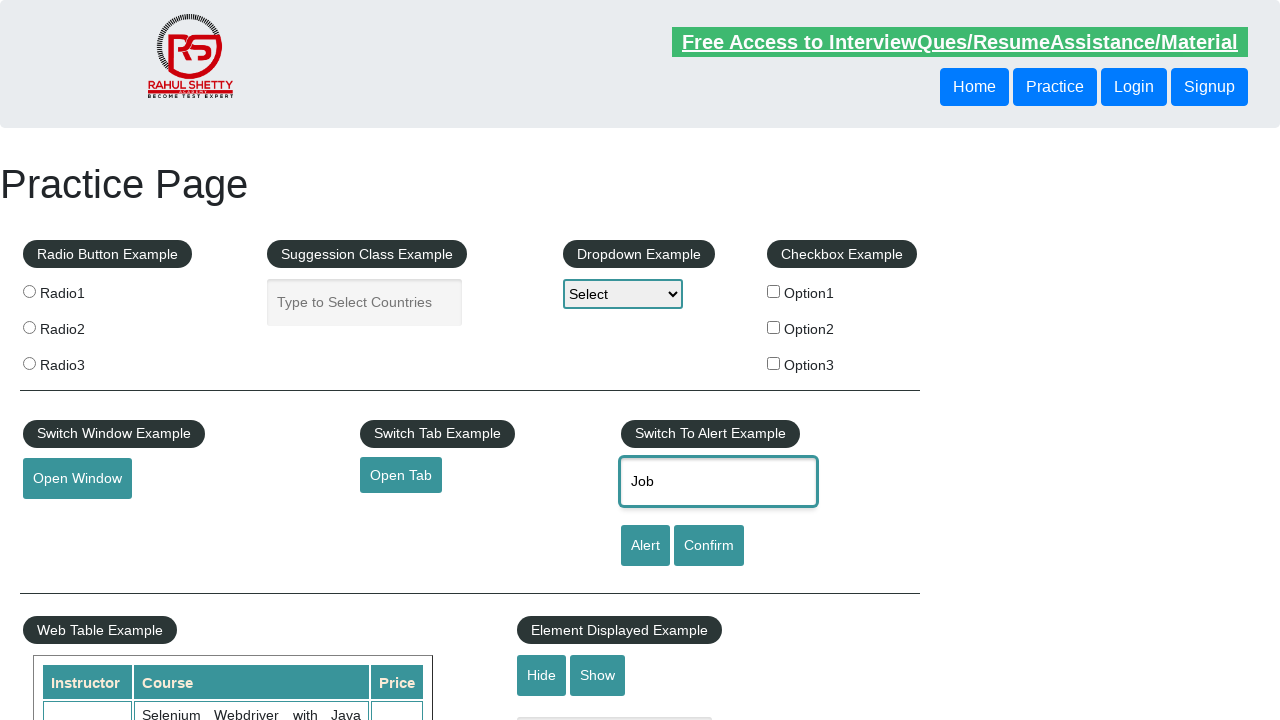

Set up dialog handler to verify alert text
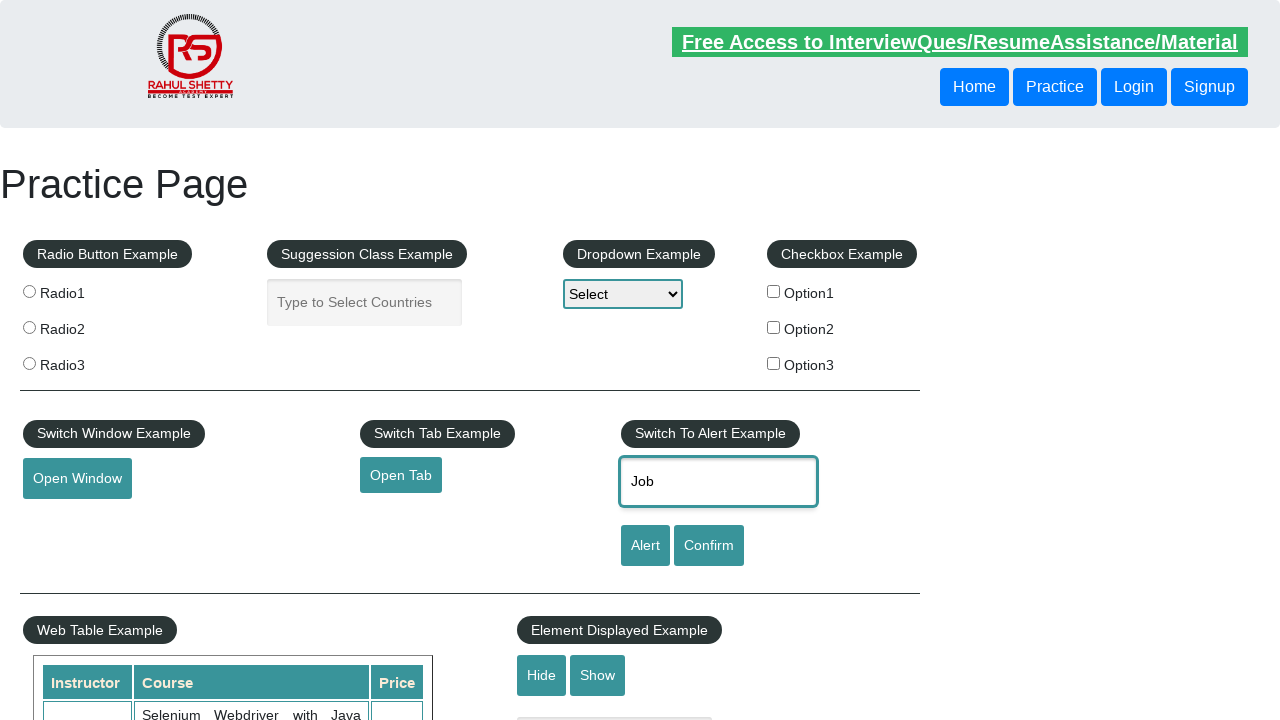

Clicked alert button to trigger alert dialog at (645, 546) on #alertbtn
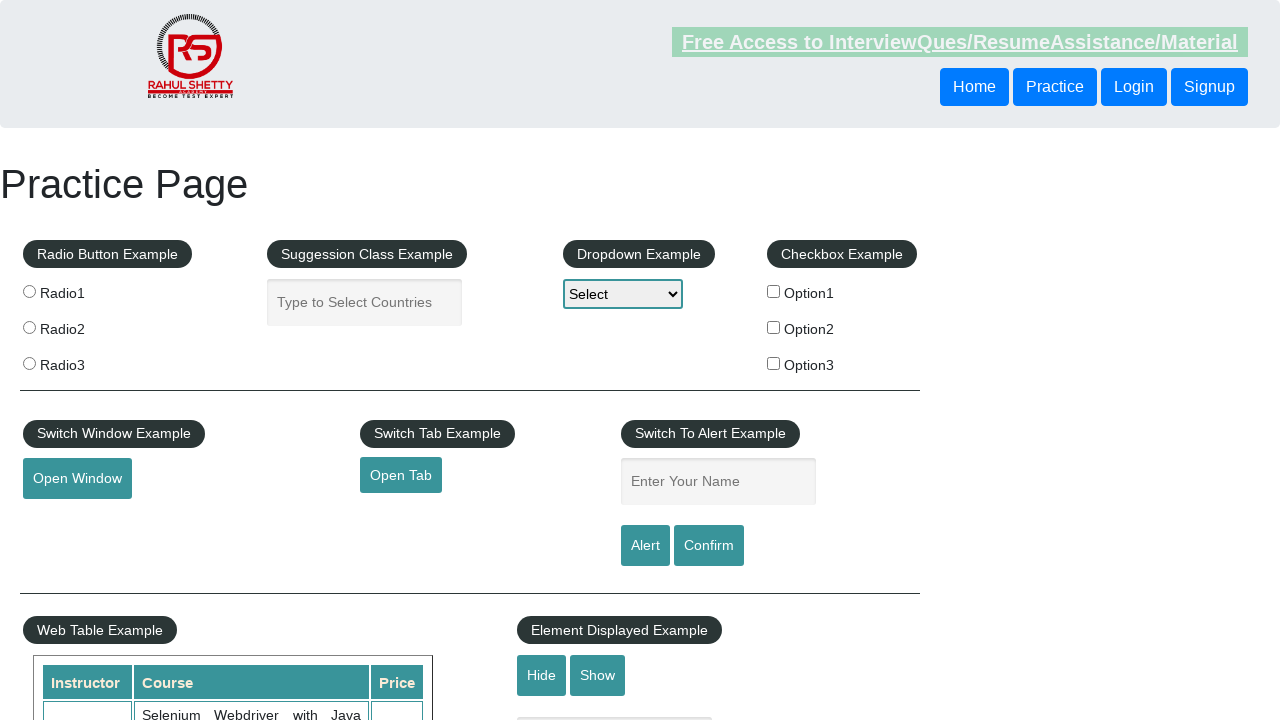

Alert dialog accepted after verifying 'Job' in alert text
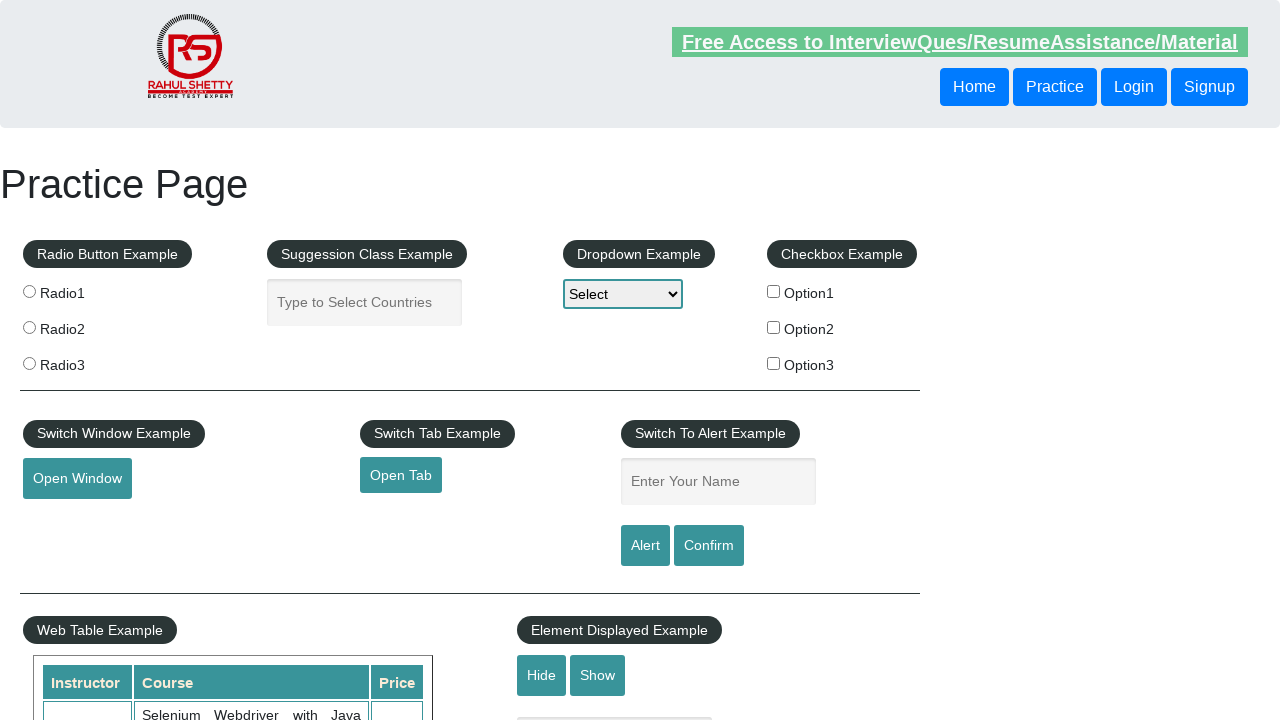

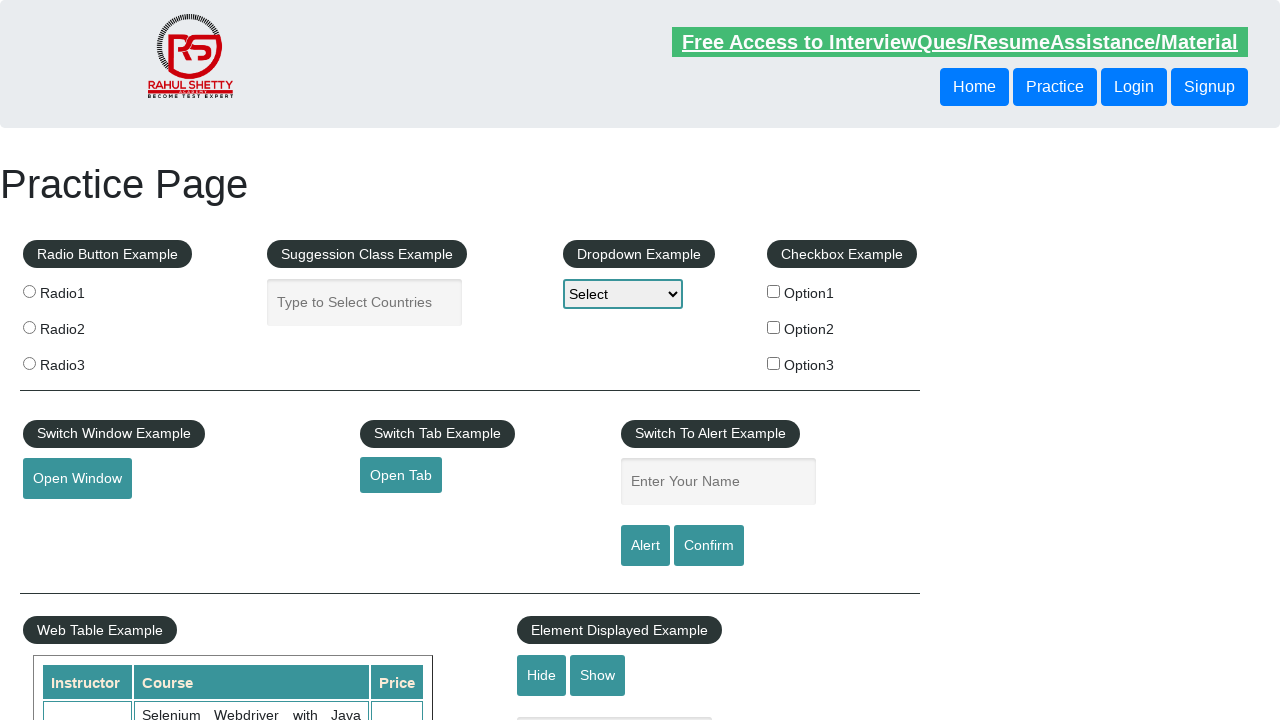